Tests the Python.org search functionality by entering "pycon" as a search query, submitting the form, and verifying that results are found.

Starting URL: https://www.python.org

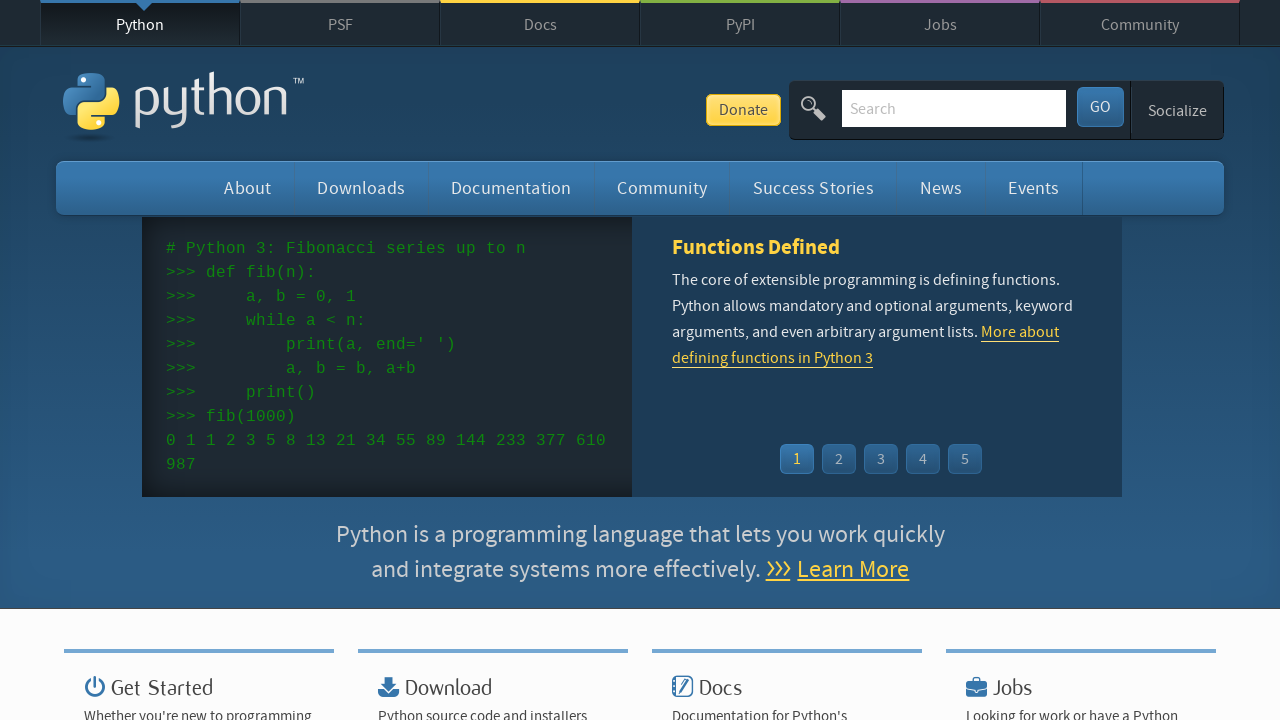

Verified 'Python' is in page title
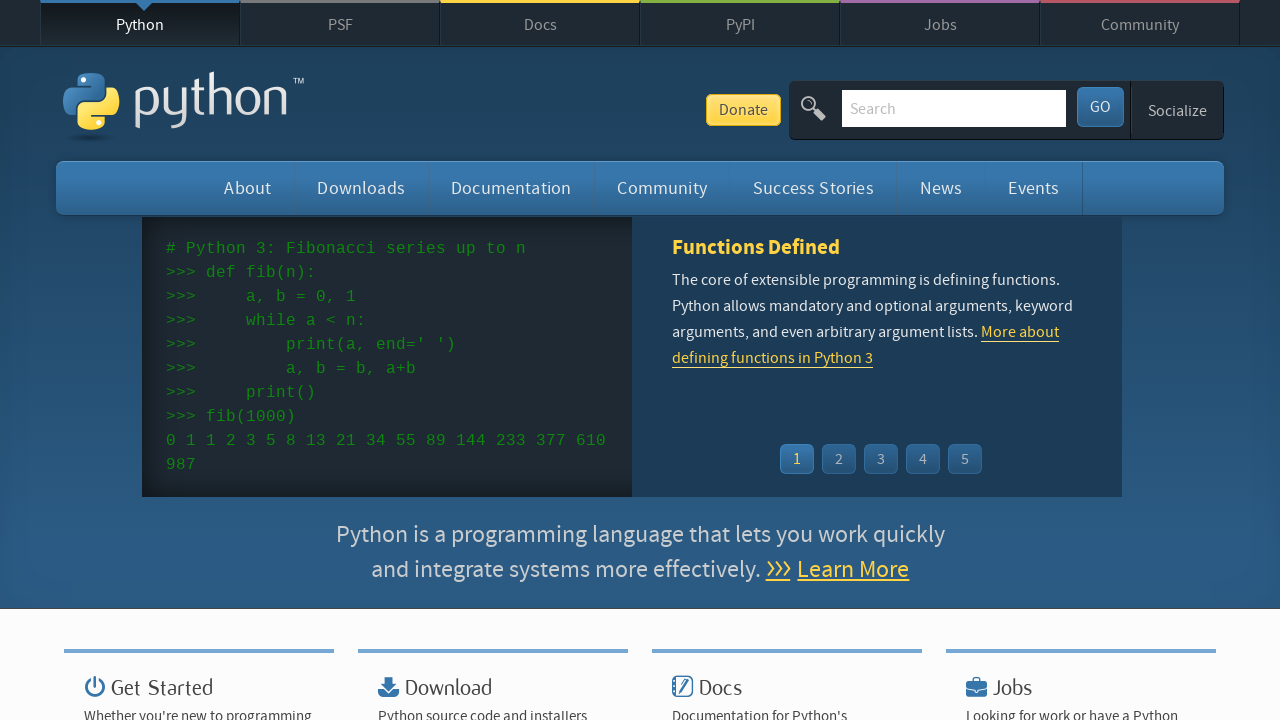

Cleared the search input field on input[name='q']
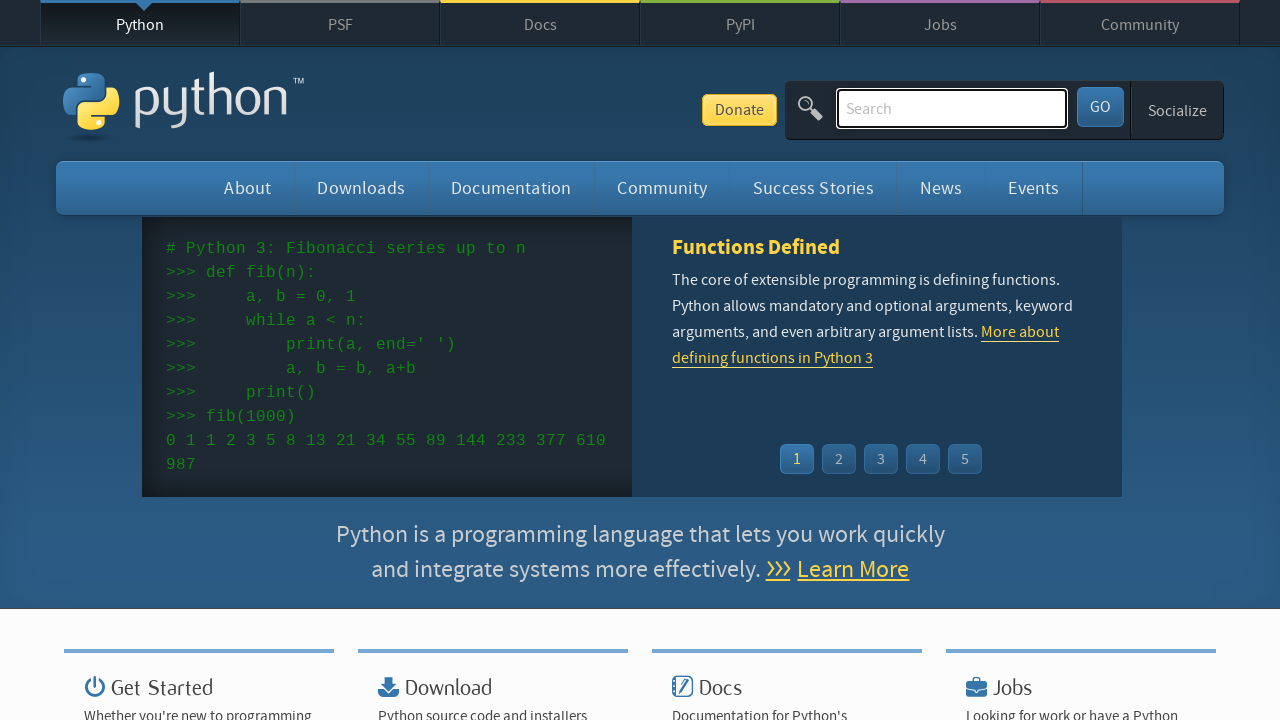

Filled search field with 'pycon' on input[name='q']
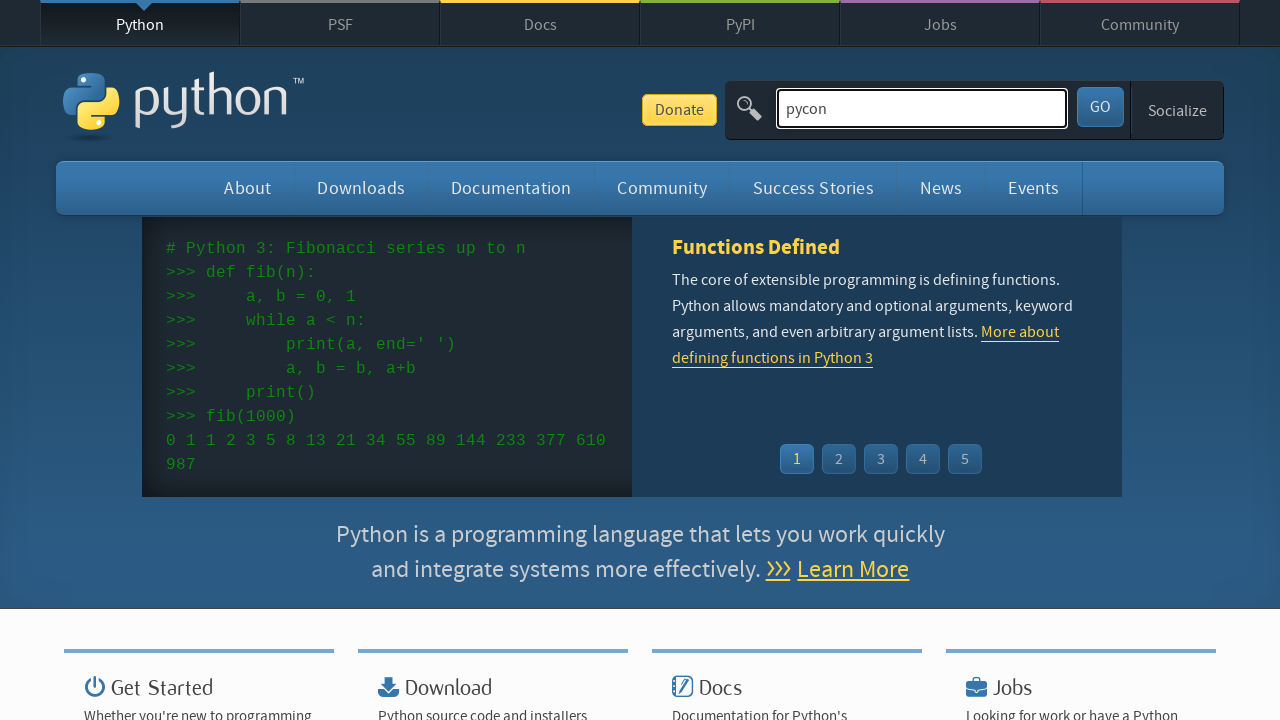

Pressed Enter to submit search query on input[name='q']
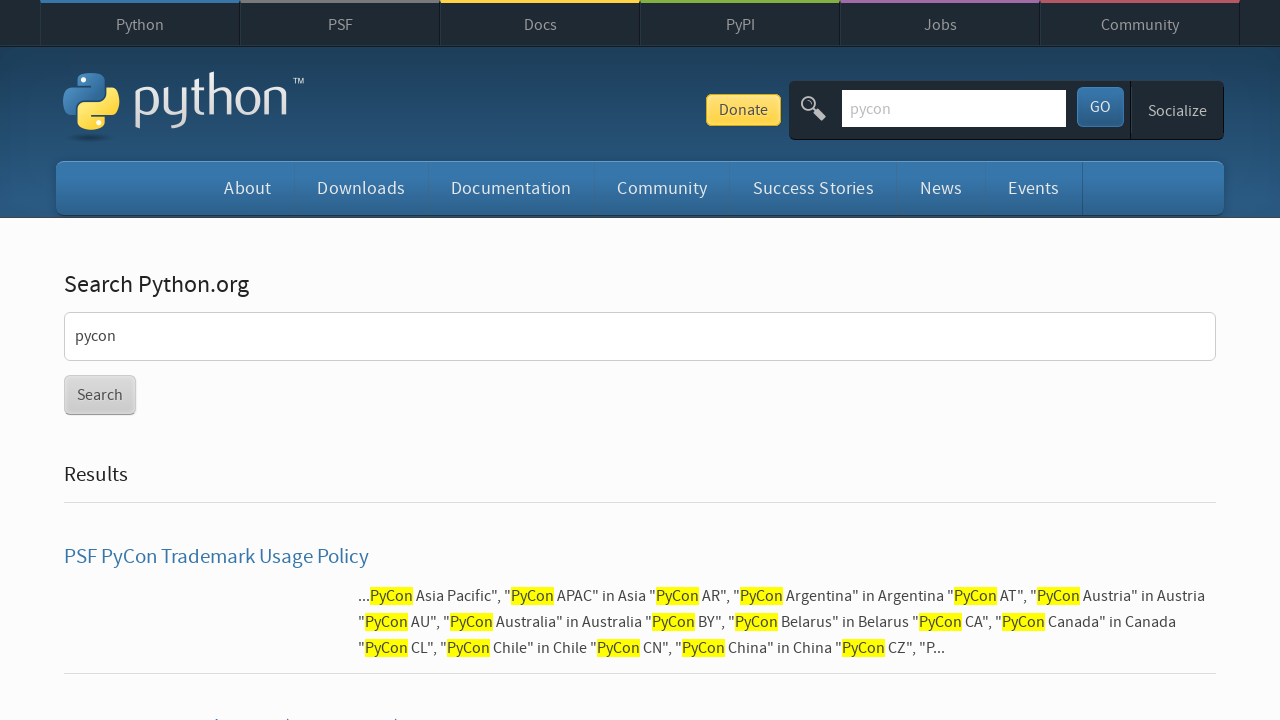

Waited for page to reach networkidle state
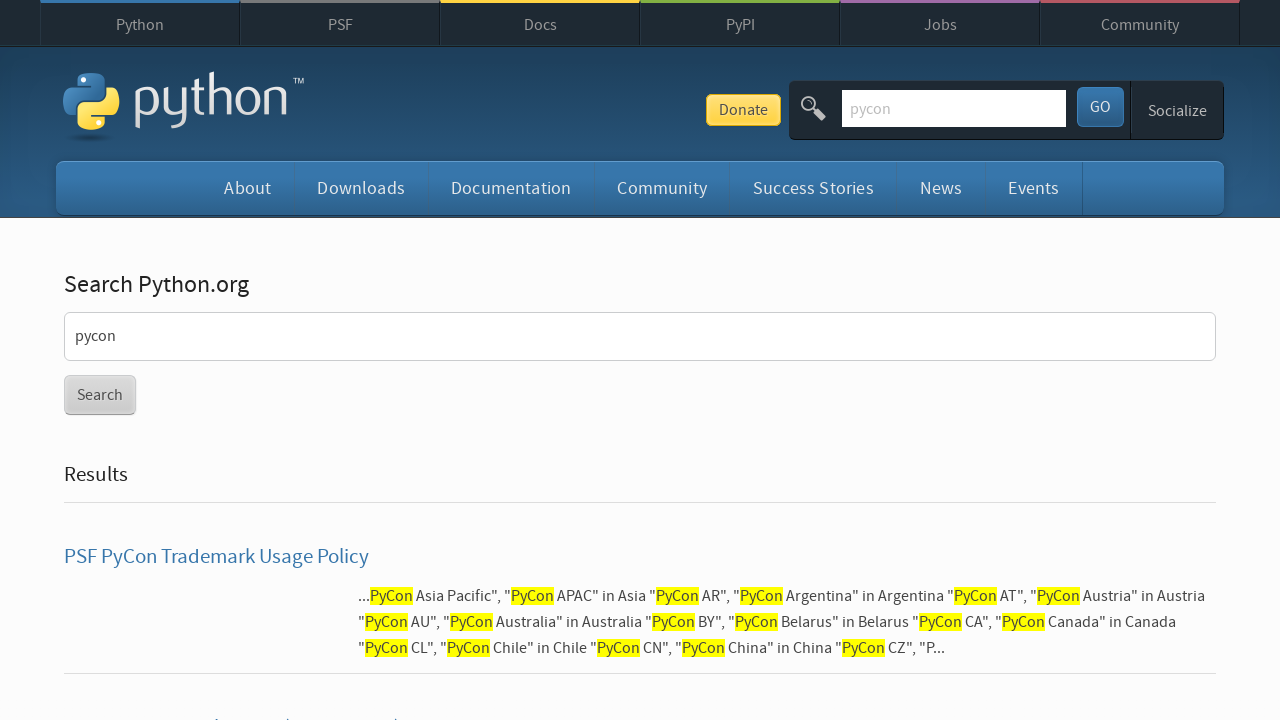

Verified search results were found (no 'No results found' message)
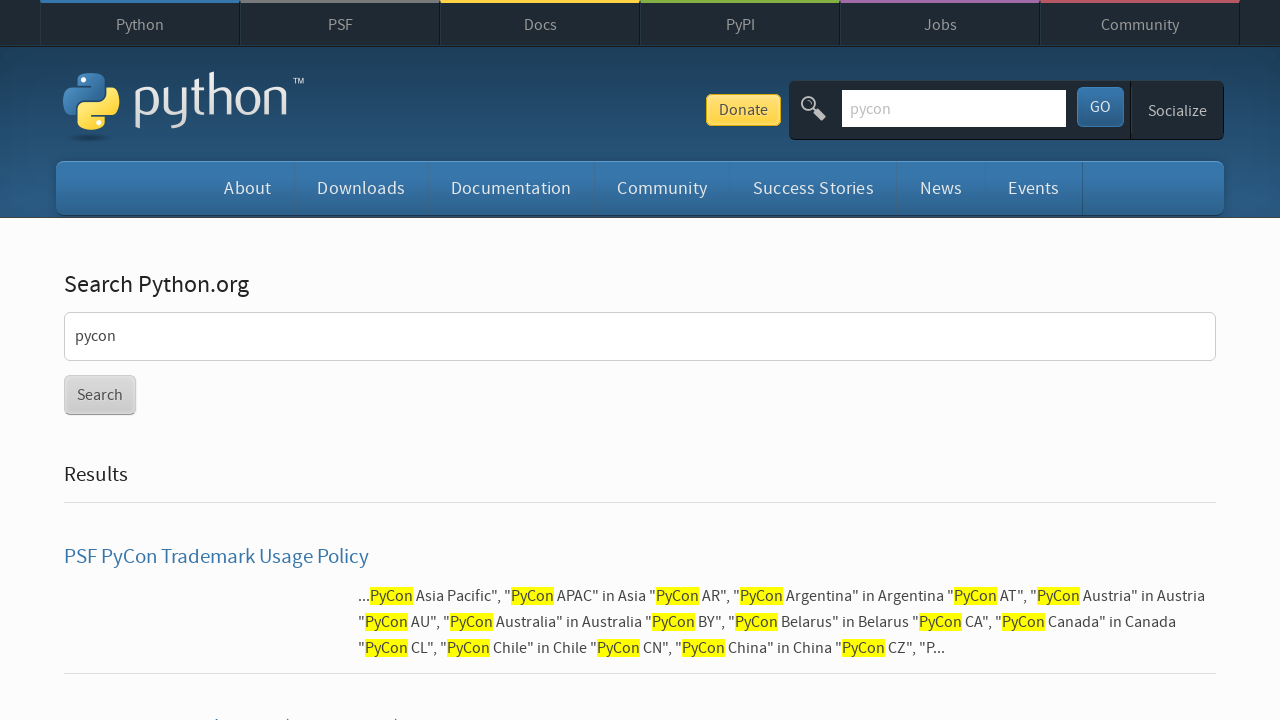

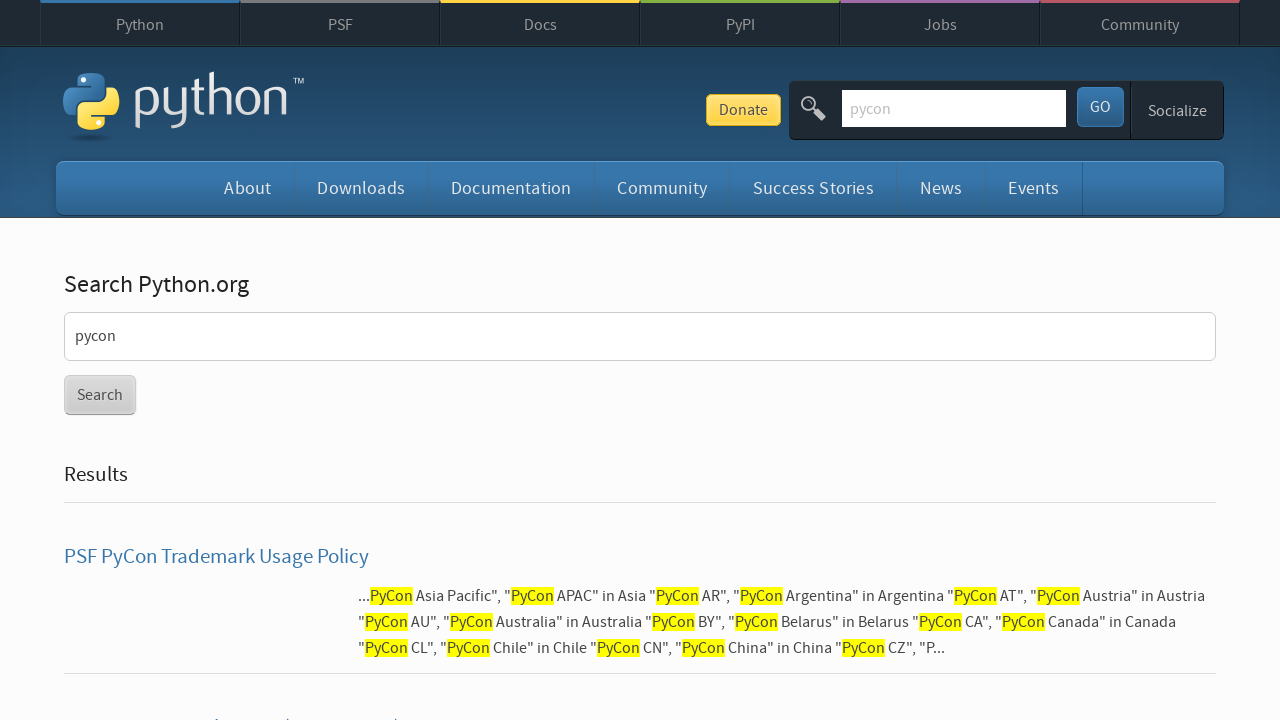